Tests that submitting the login form with empty username but filled password displays the error message "Epic sadface: Username is required"

Starting URL: https://www.saucedemo.com/

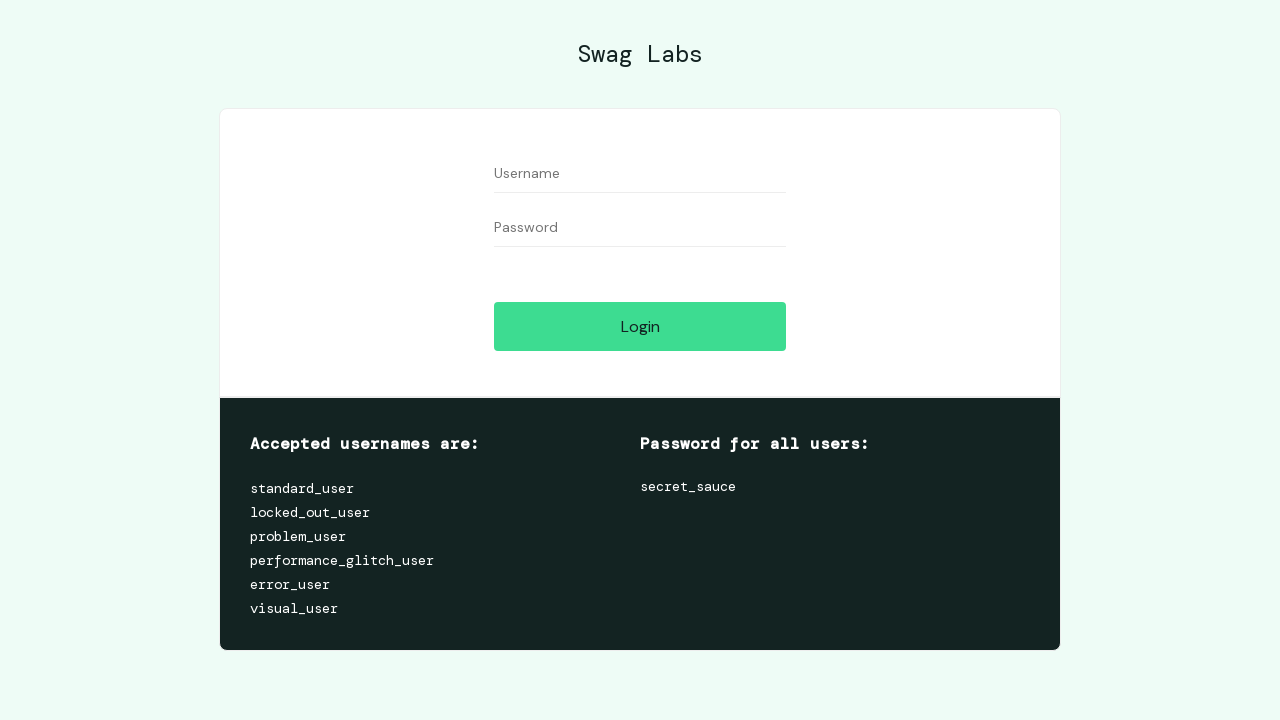

Username field is visible
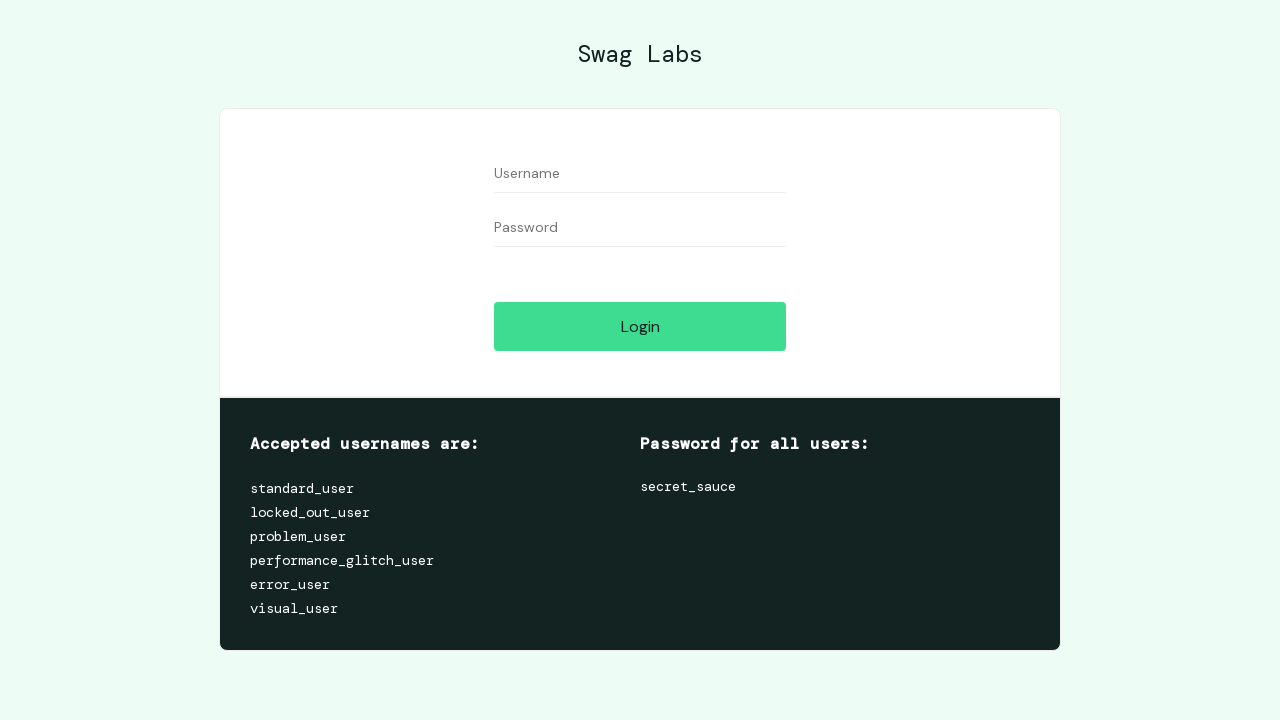

Filled password field with 'testpassword123' while leaving username empty on input[name='password']
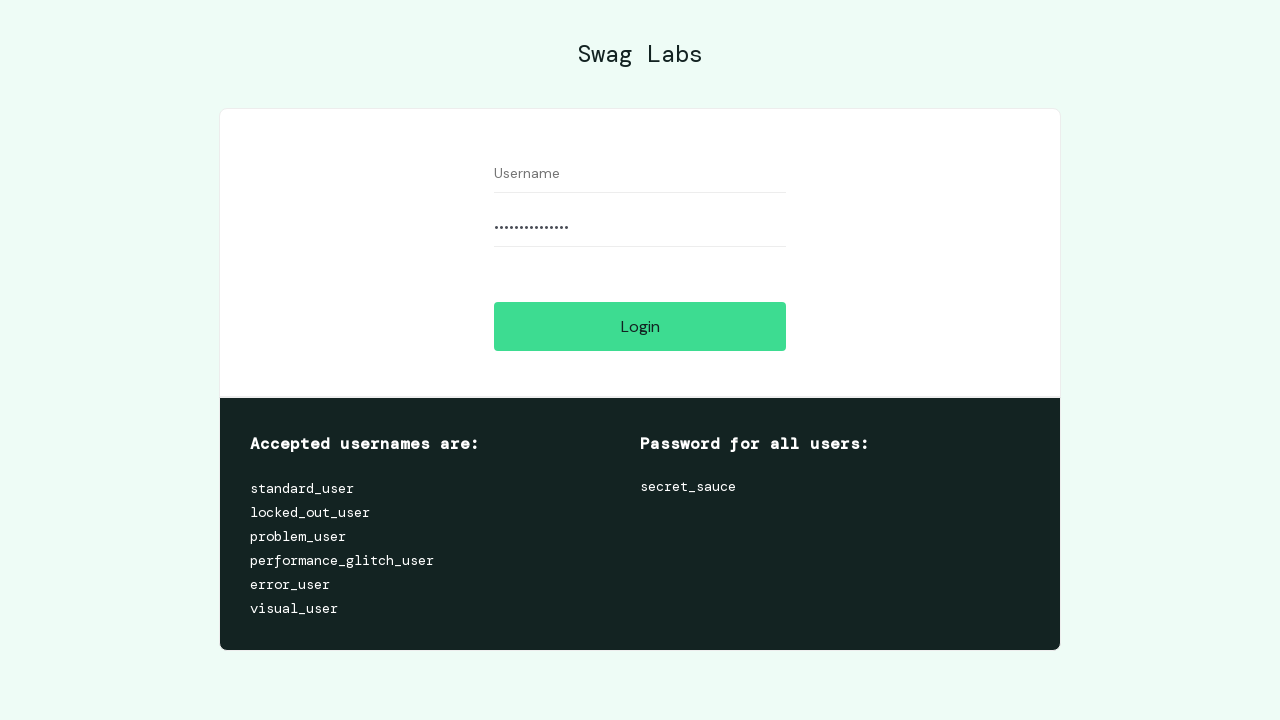

Clicked login button at (640, 326) on #login-button
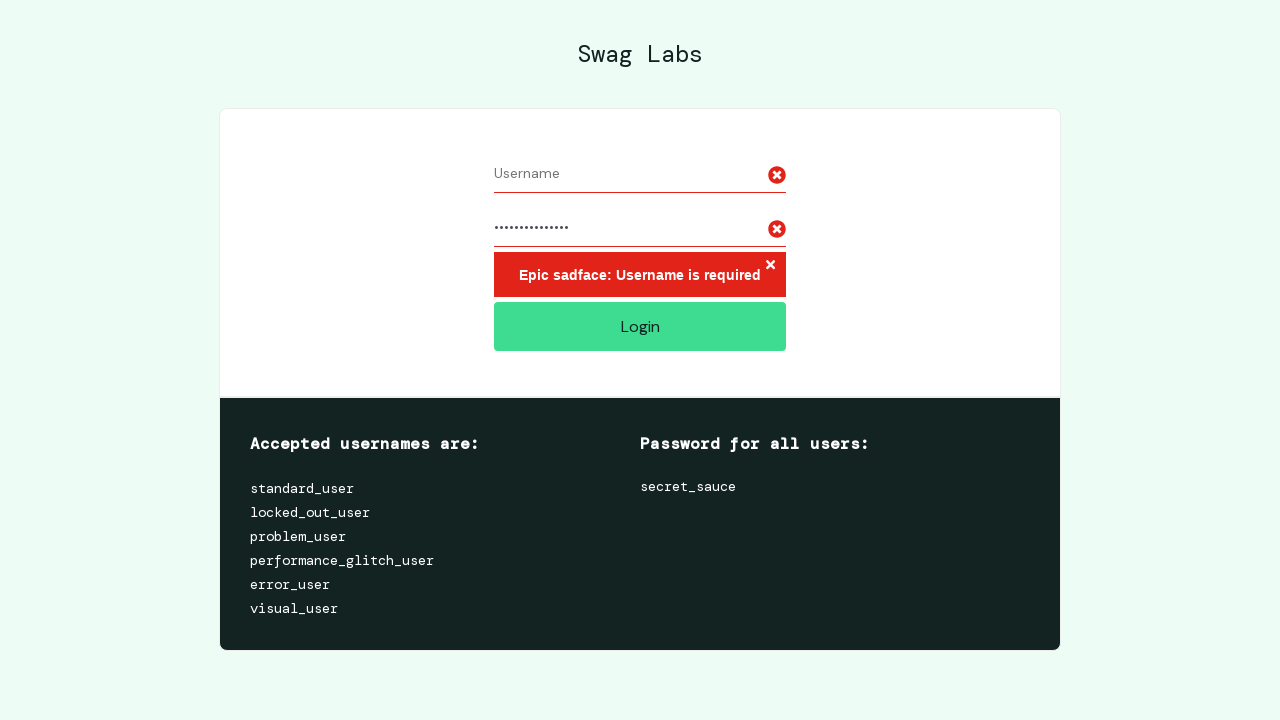

Error message container appeared
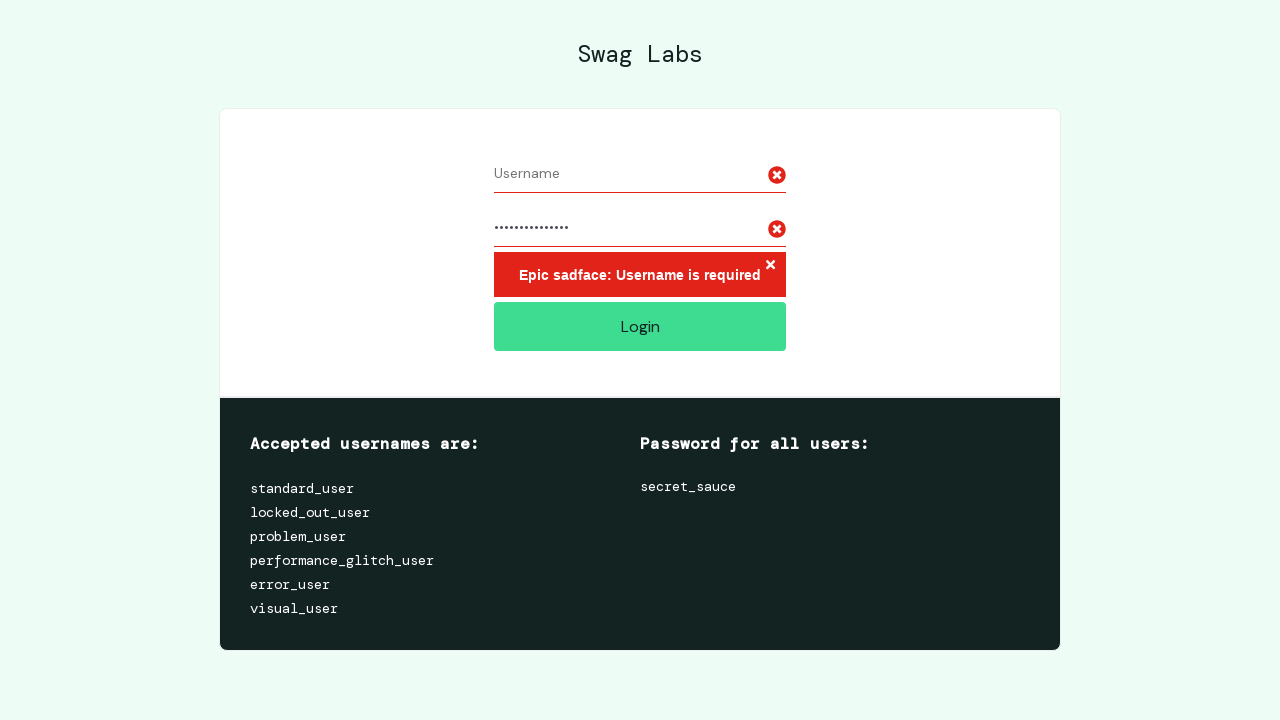

Retrieved error message text: 'Epic sadface: Username is required'
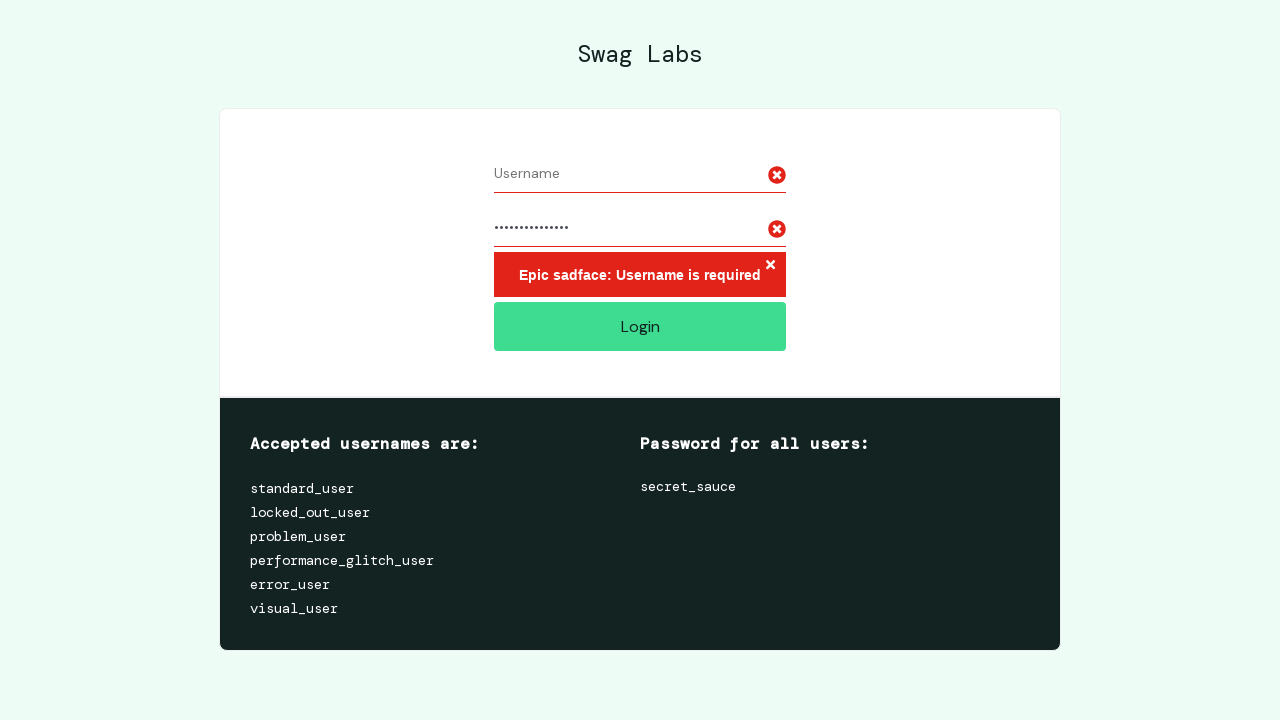

Verified error message contains 'Epic sadface: Username is required'
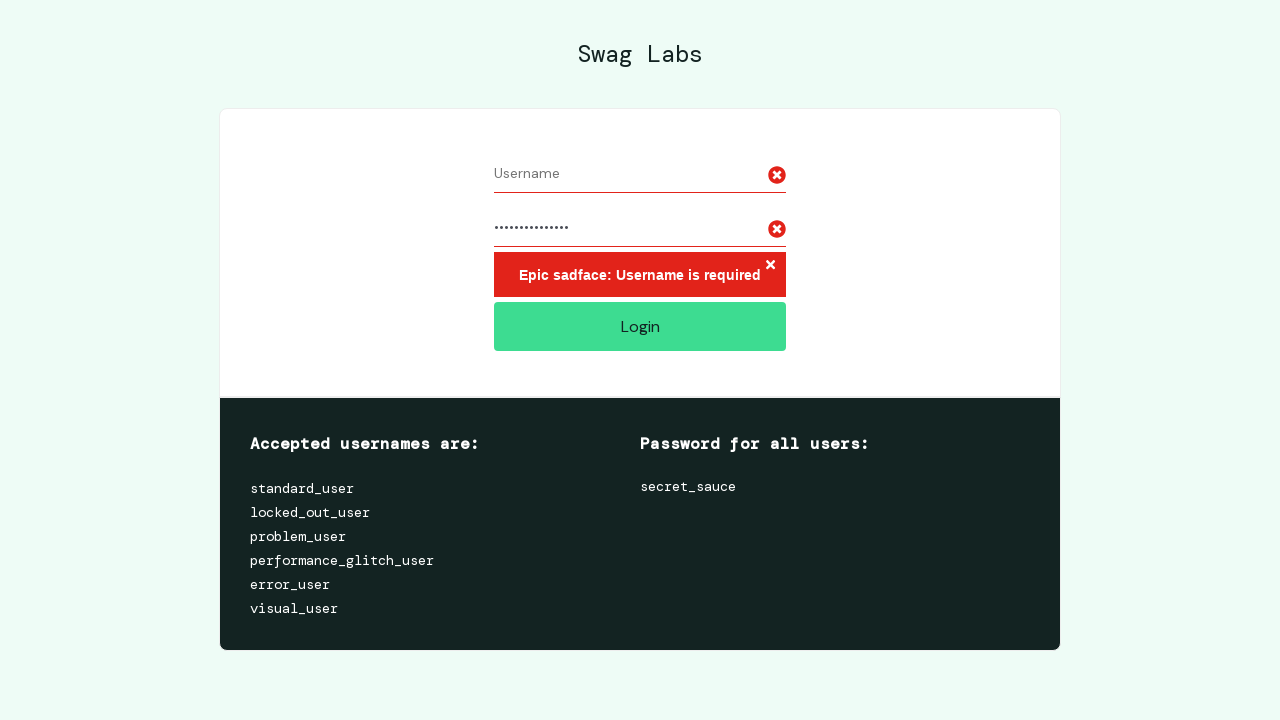

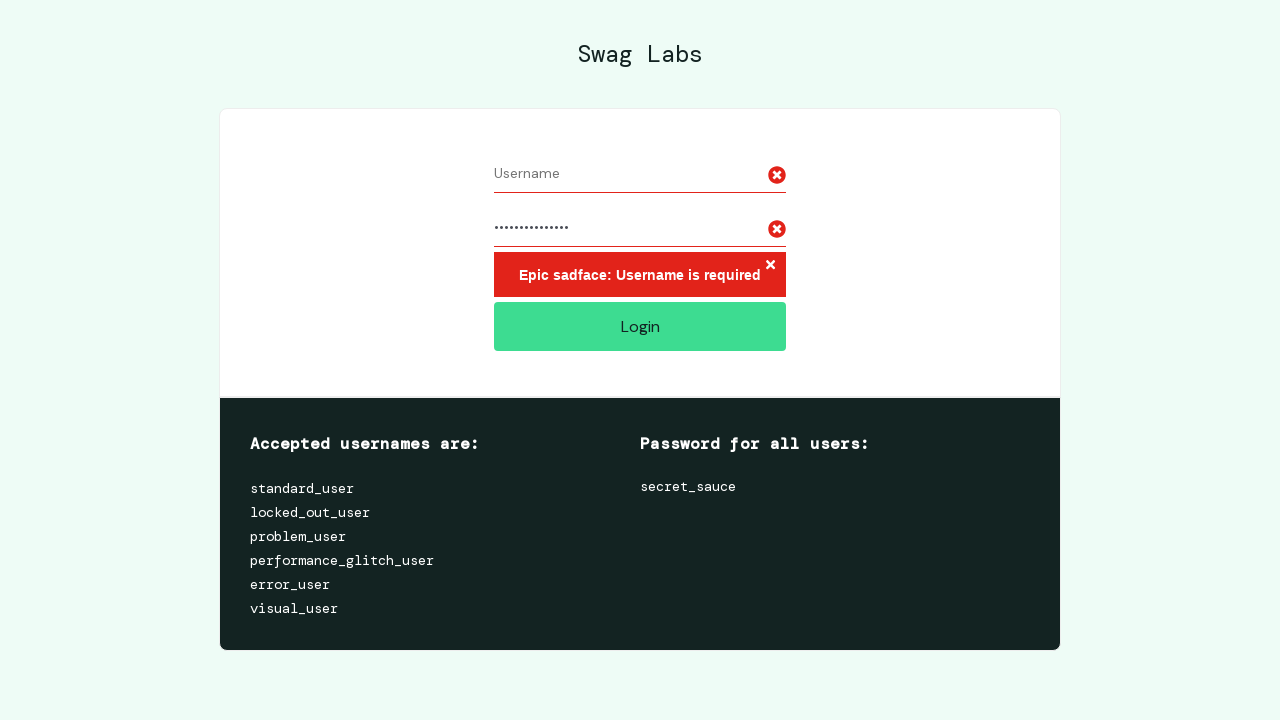